Tests drag and drop functionality by dragging column A to column B and then back again

Starting URL: https://the-internet.herokuapp.com/drag_and_drop

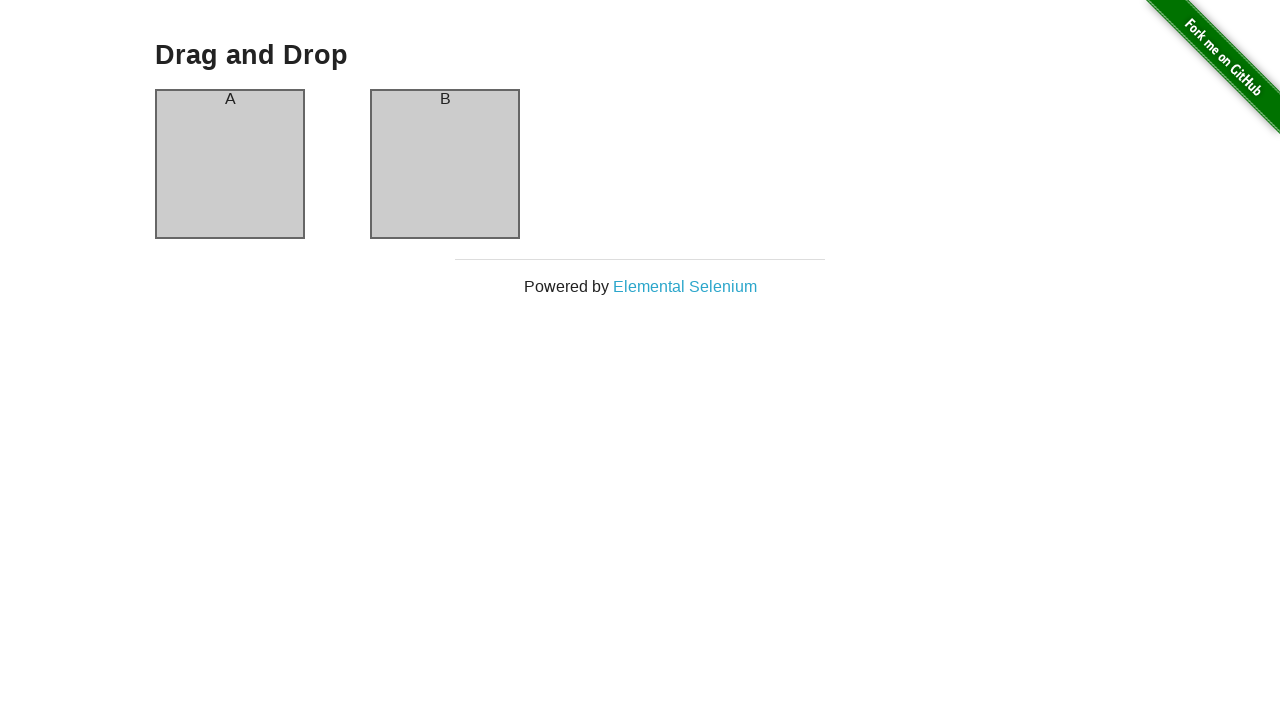

Verified page title 'Drag and Drop' is visible
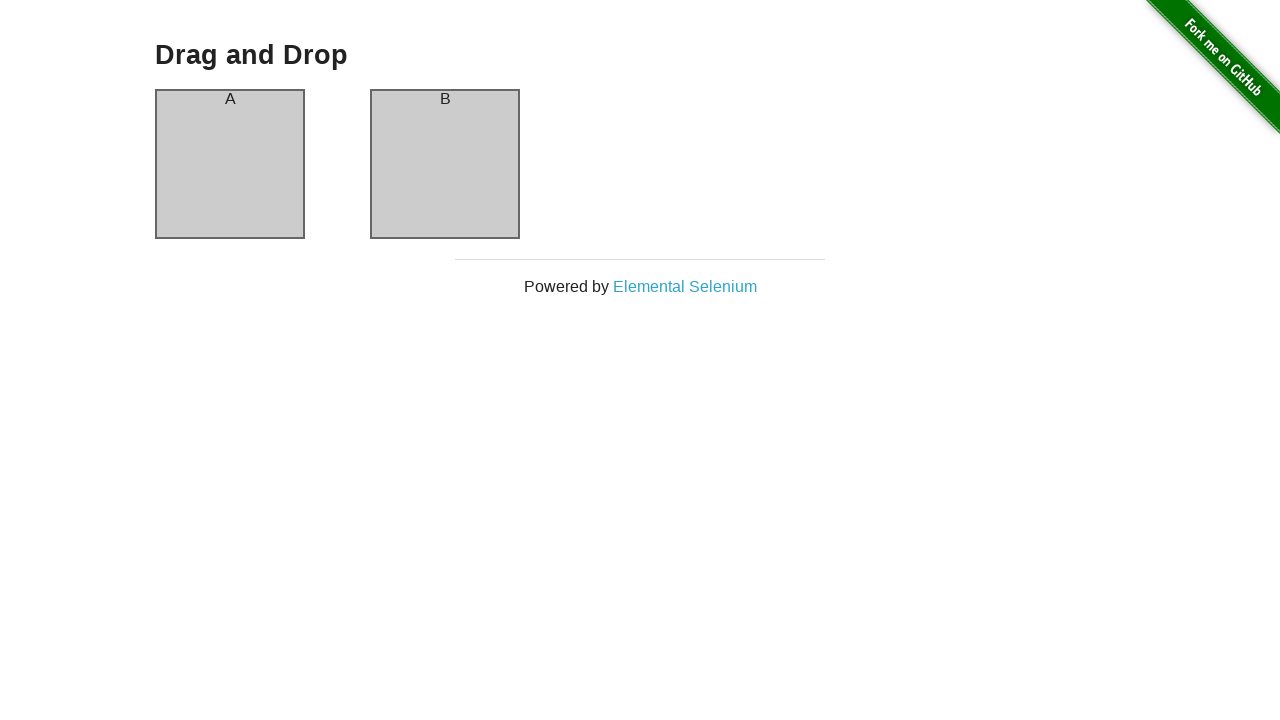

Dragged column A to column B at (445, 164)
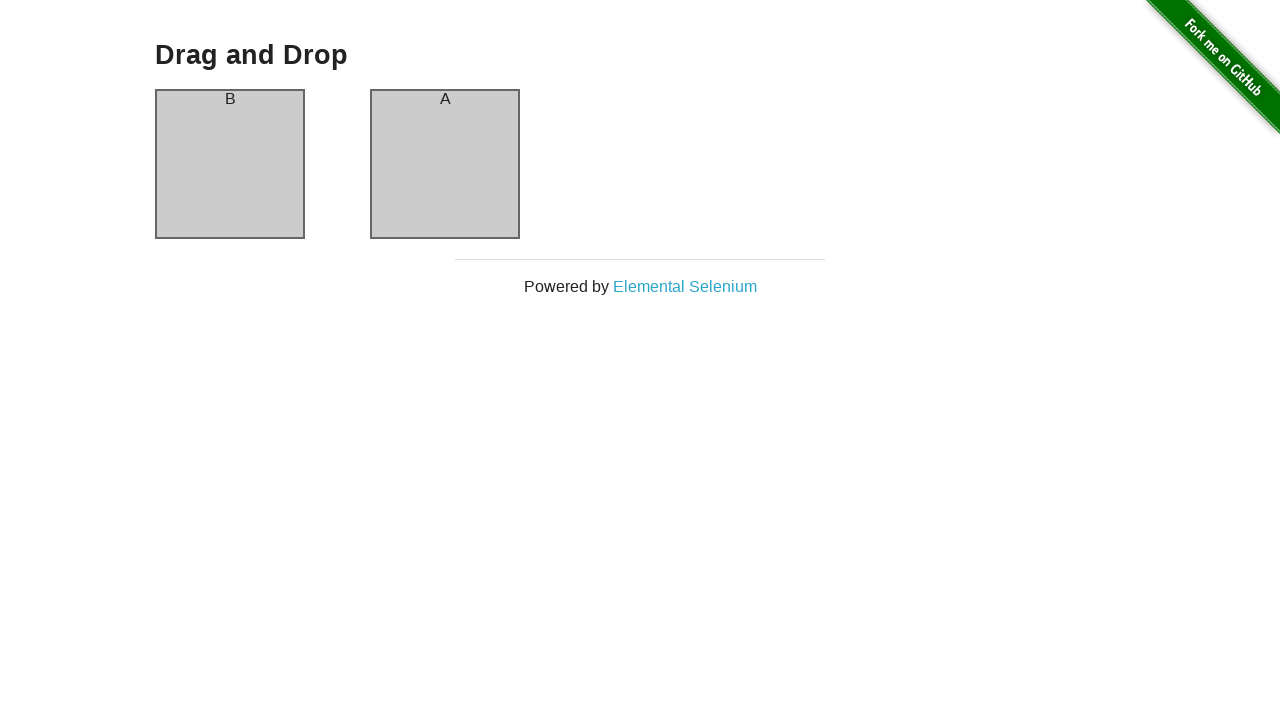

Dragged column B back to column A at (230, 164)
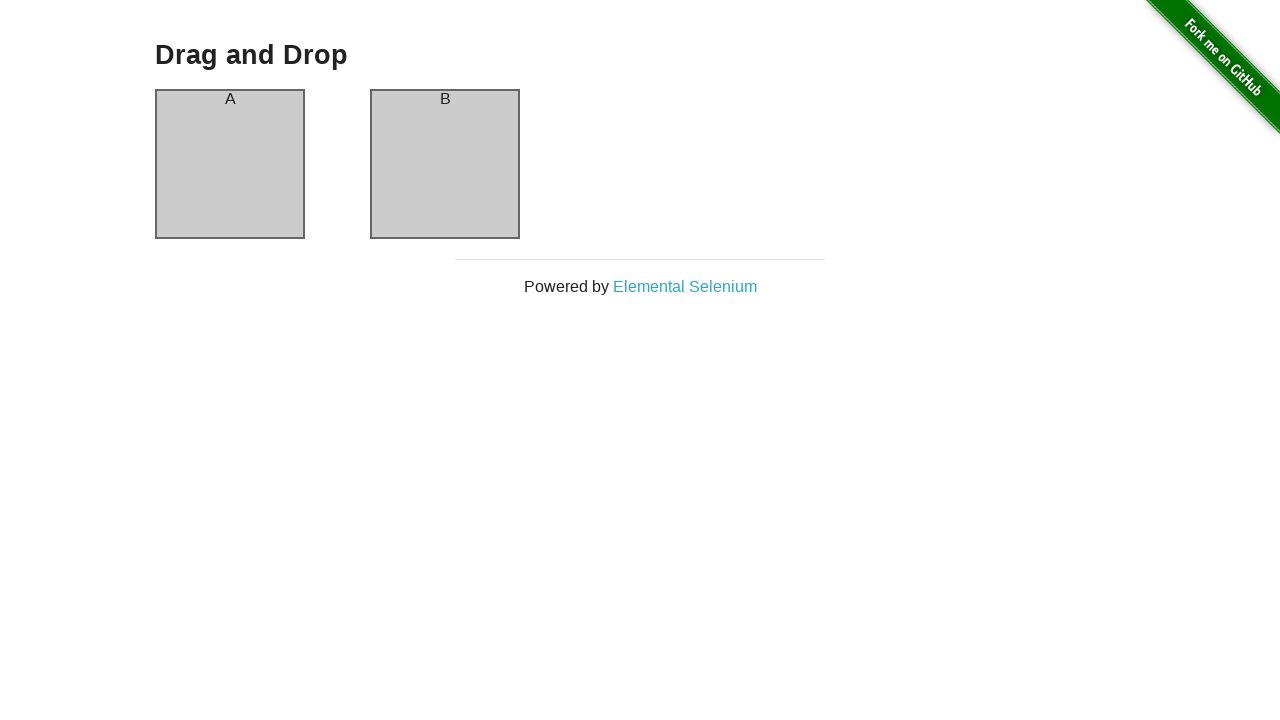

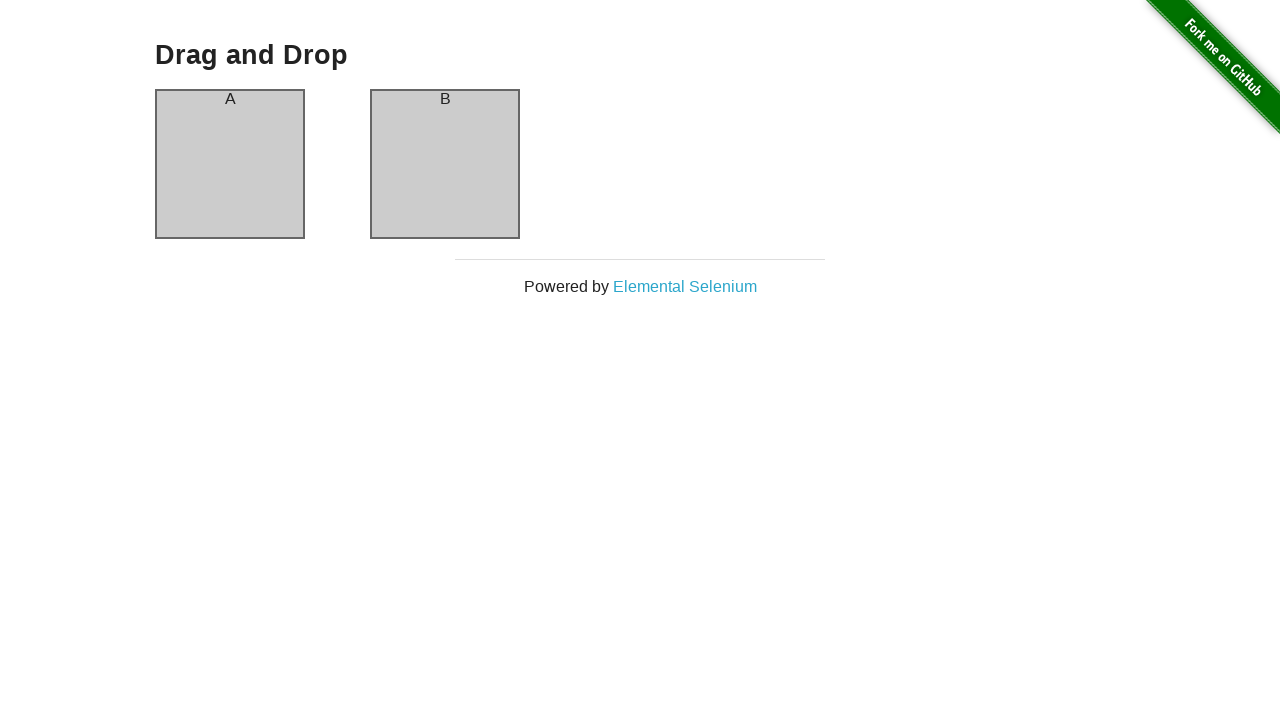